Tests dynamically loaded content by clicking start and waiting for new elements to appear

Starting URL: https://the-internet.herokuapp.com/dynamic_loading/2

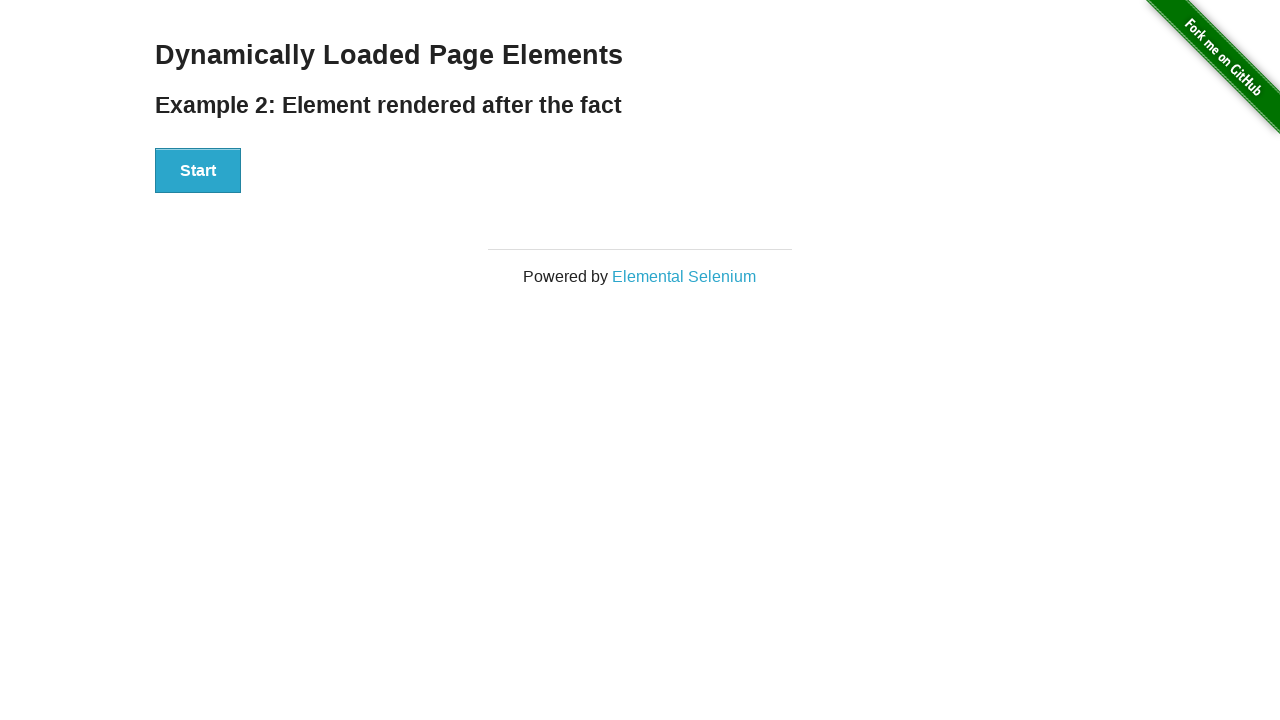

Clicked start button to trigger dynamic loading at (198, 171) on #start button
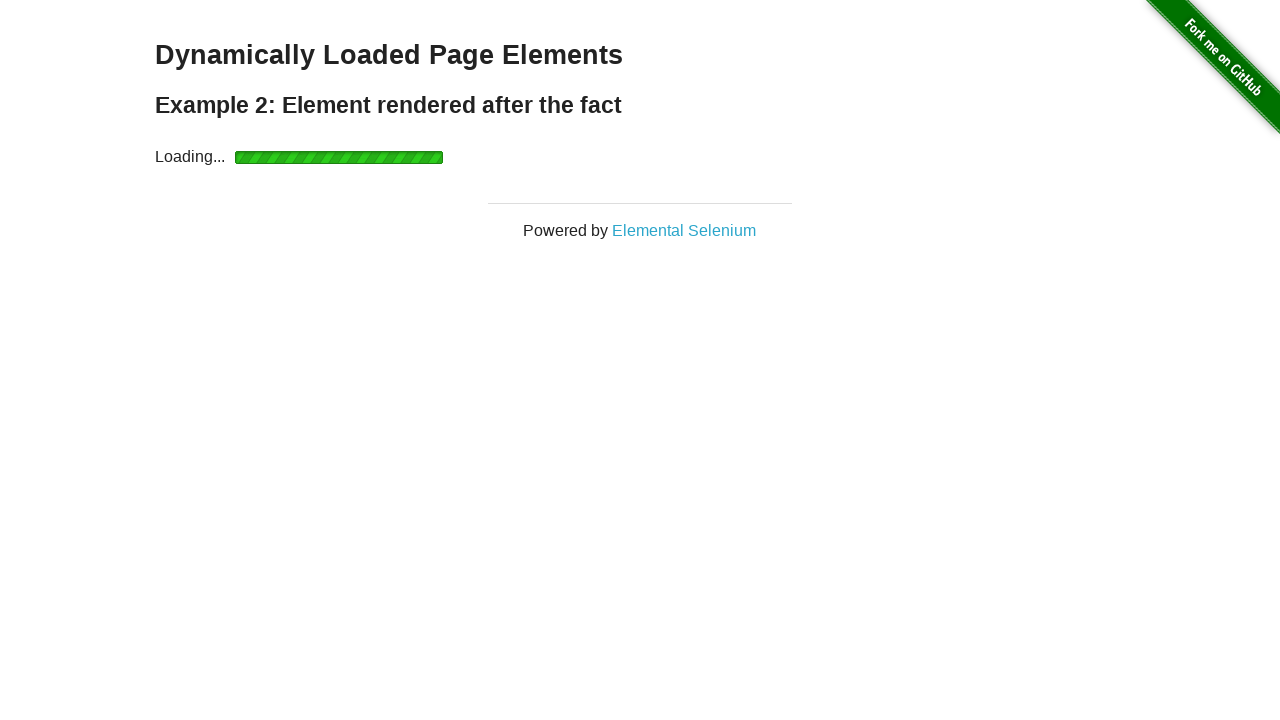

Waited for dynamically loaded element to become visible
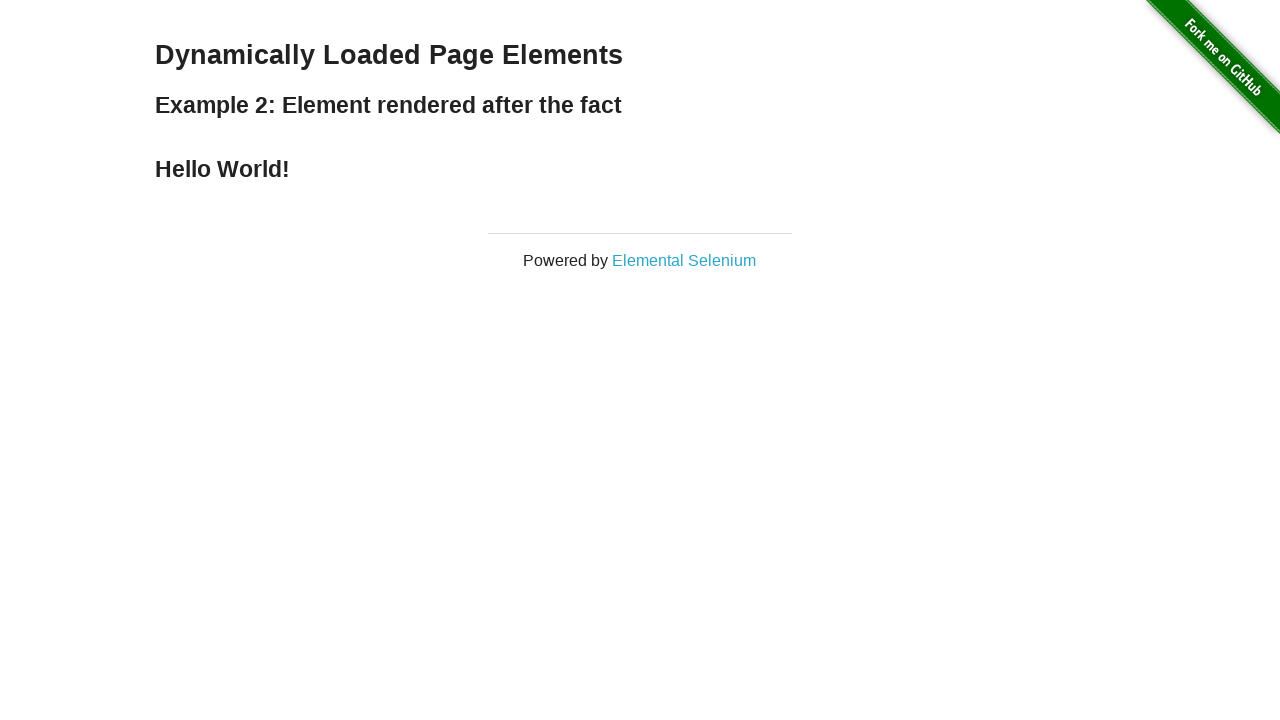

Located the hello text element
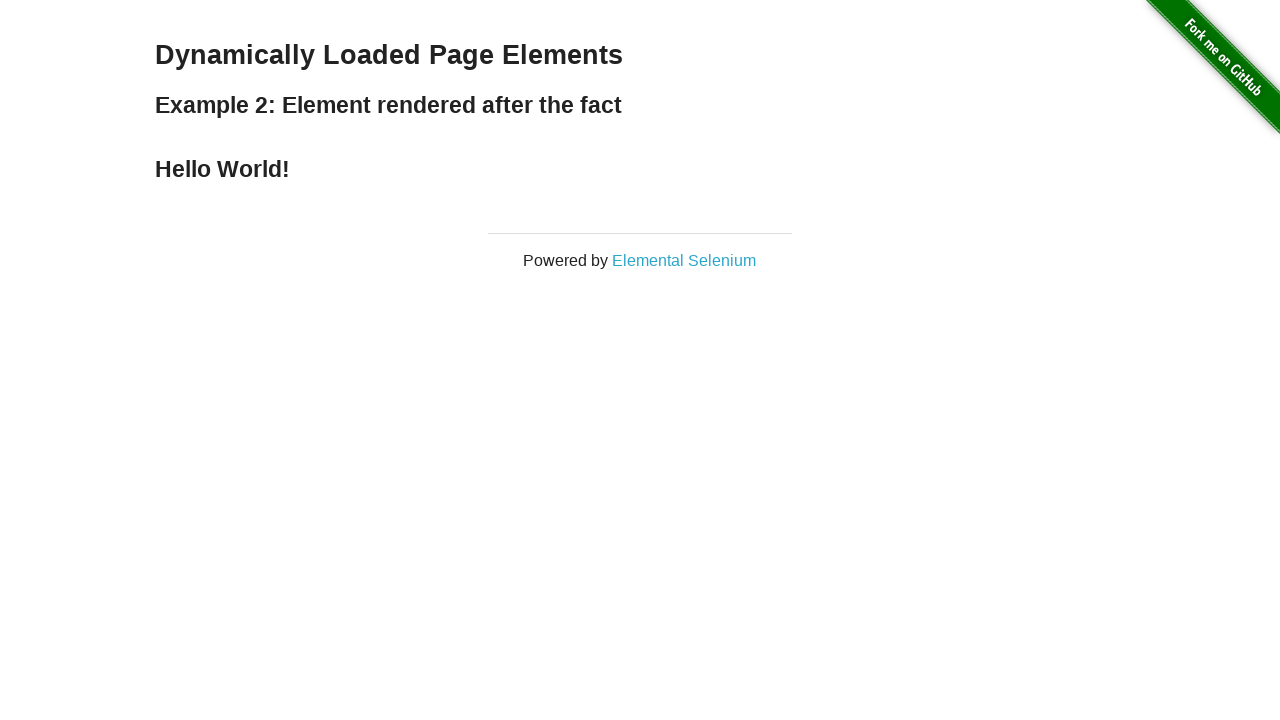

Verified that hello text is visible
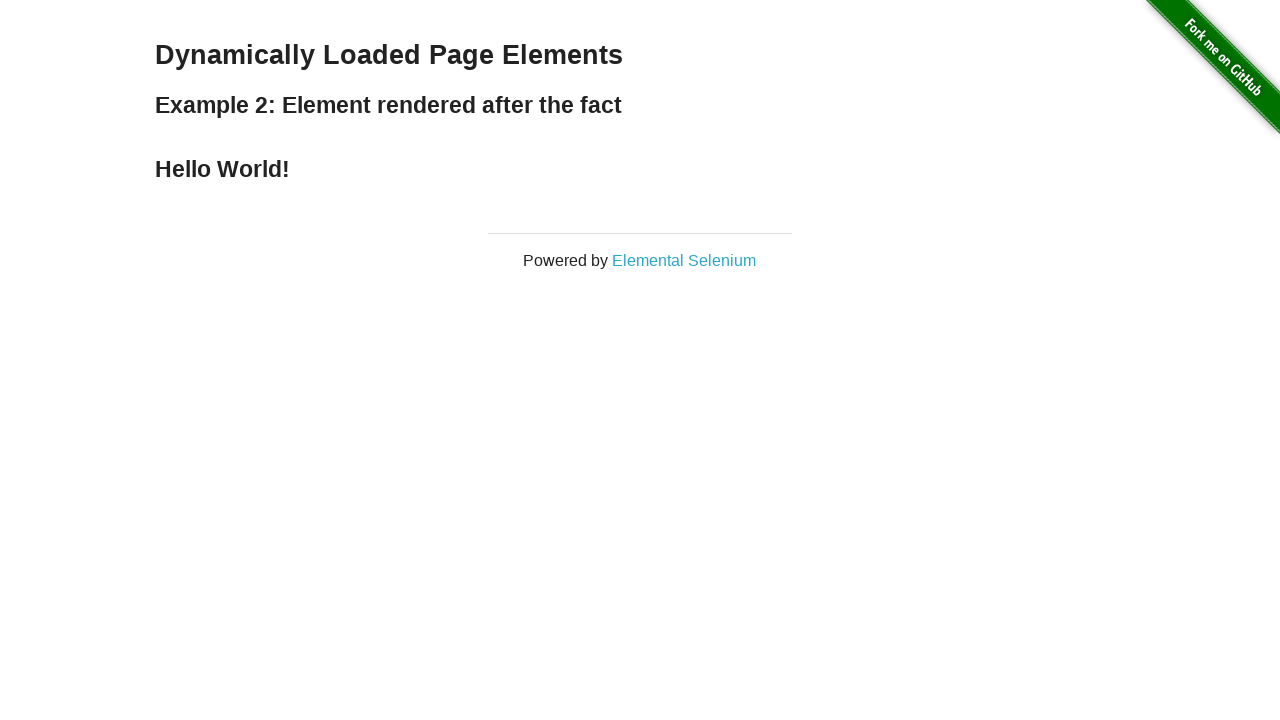

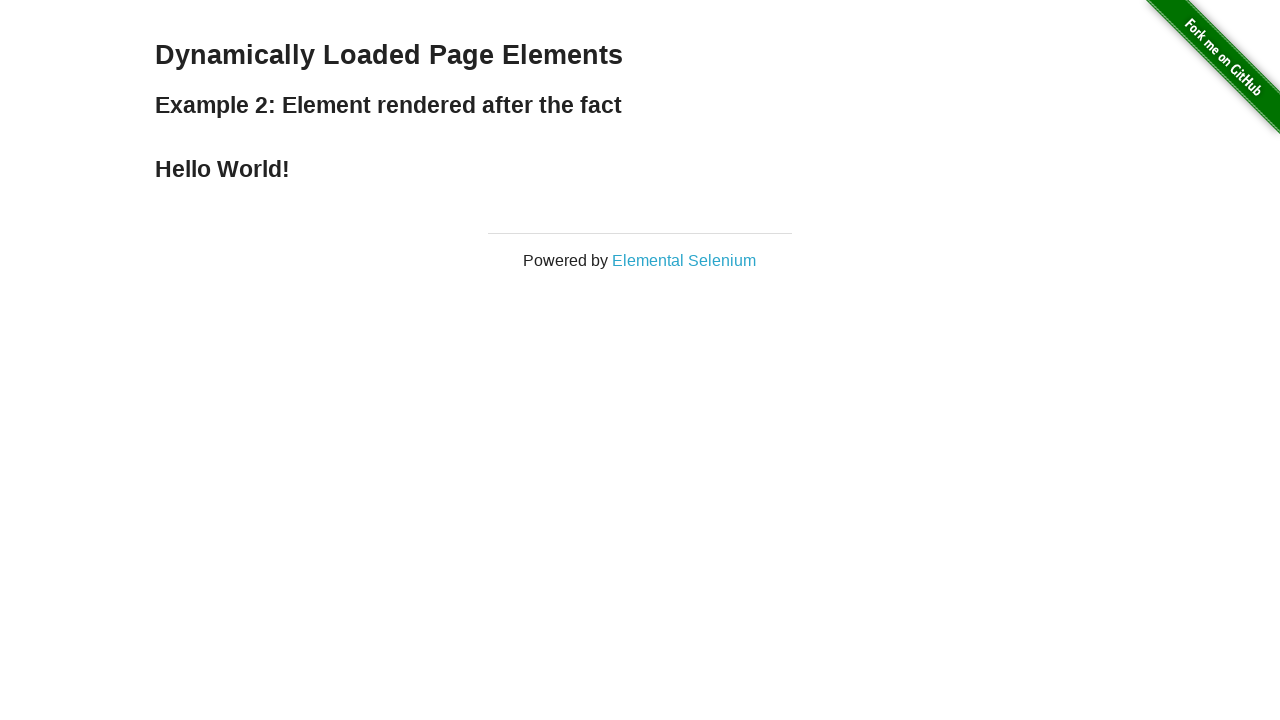